Tests a registration form by filling out all fields including first name, last name, username, email, password, phone, gender, birthday, department, job title, programming language, and verifying successful submission message.

Starting URL: https://practice.cydeo.com/registration_form

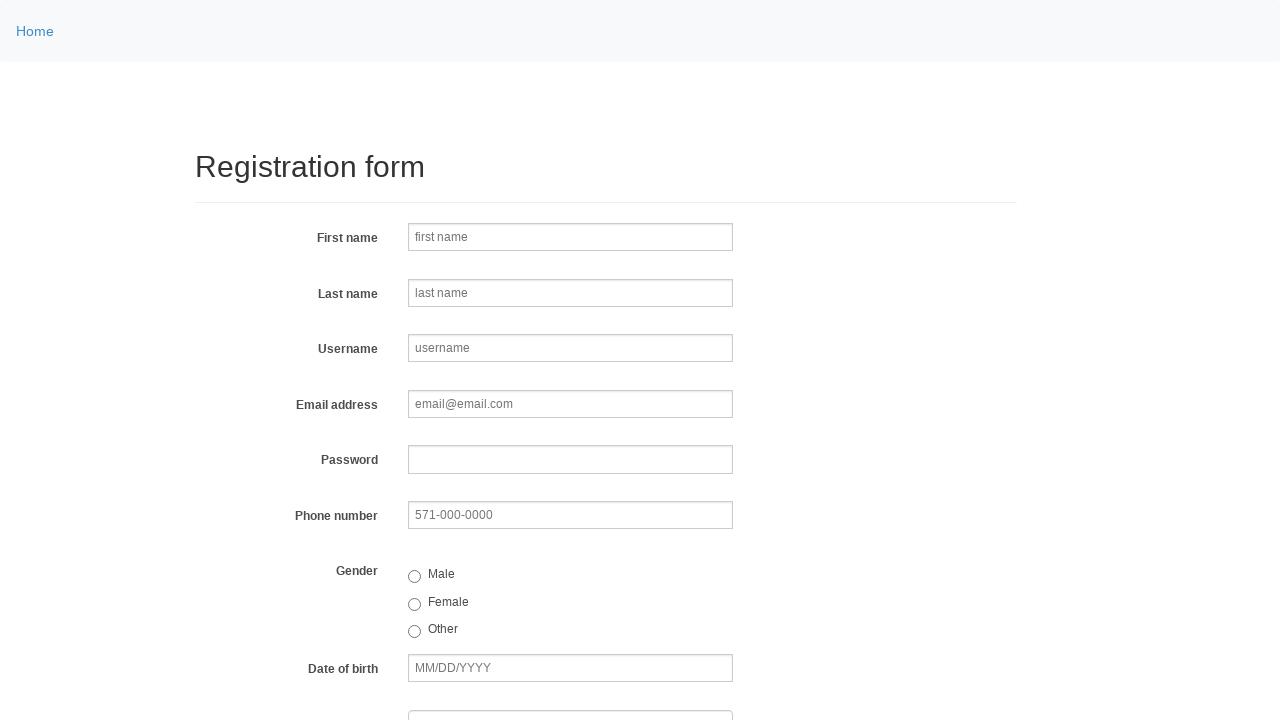

Filled first name field with 'Jennifer' on input[name='firstname']
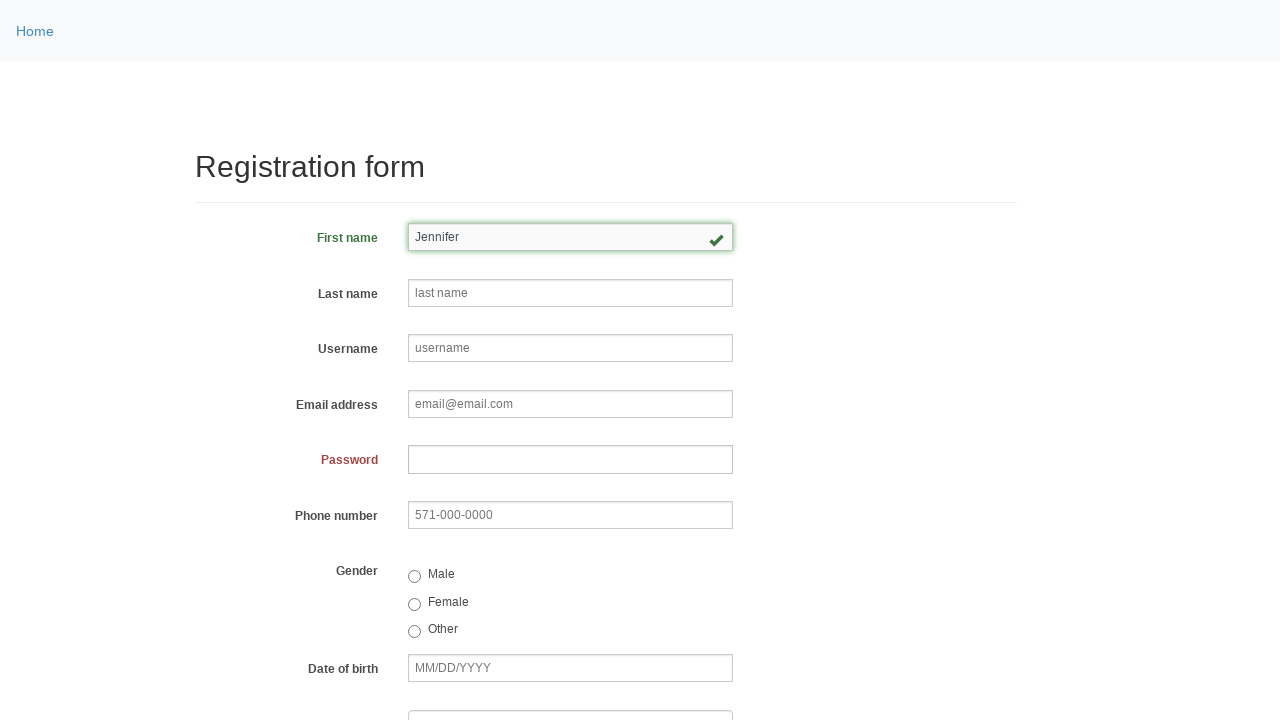

Filled last name field with 'Martinez' on input[name='lastname']
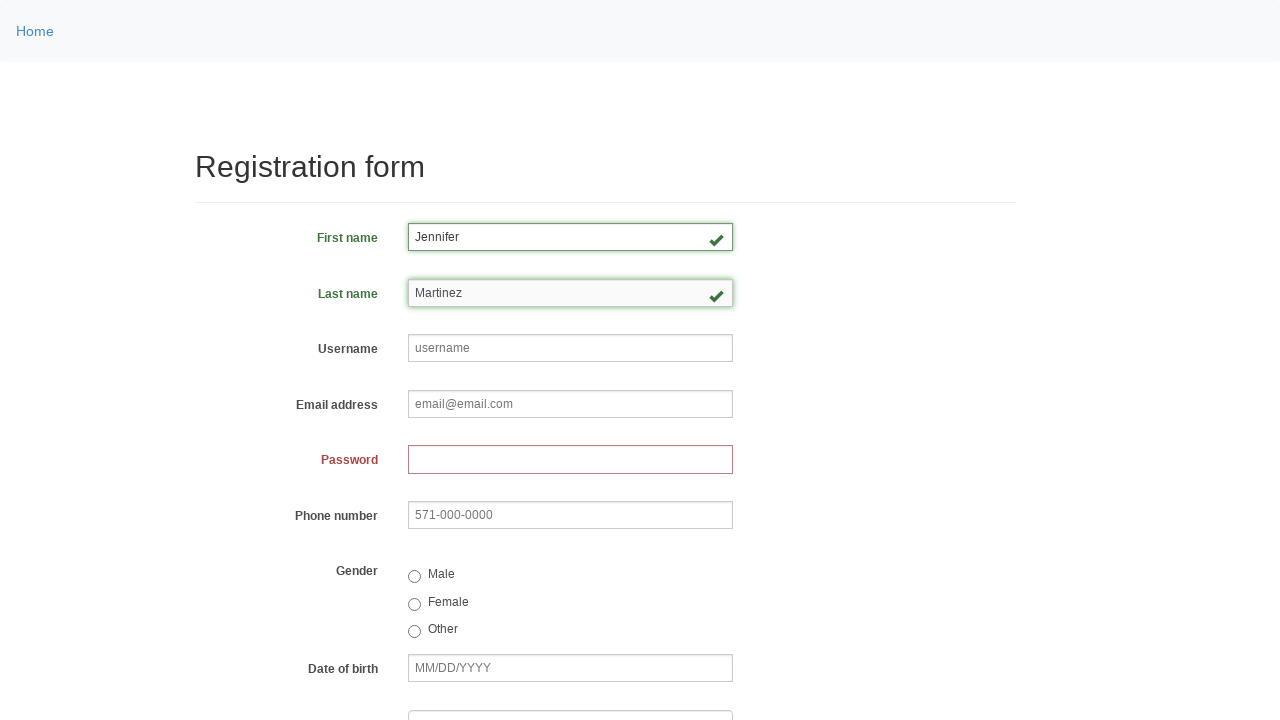

Filled username field with 'helpdesk847' on input[name='username']
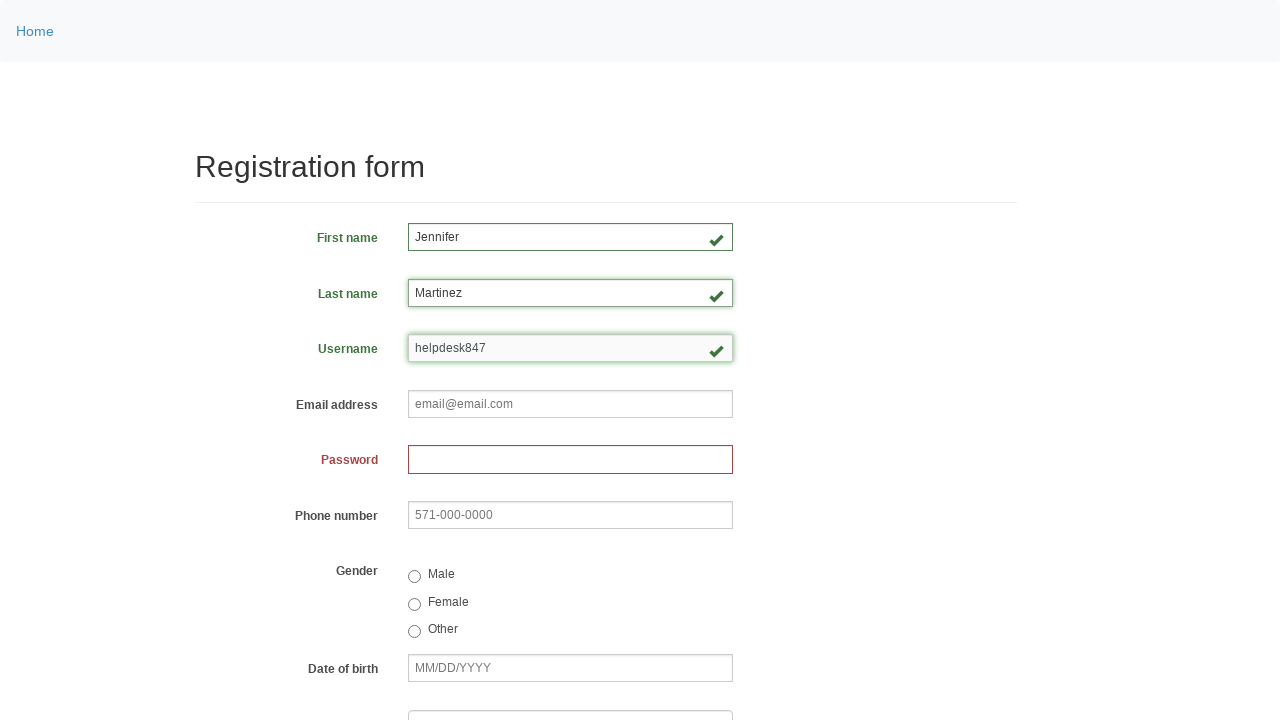

Filled email field with 'helpdesk847@email.com' on input[name='email']
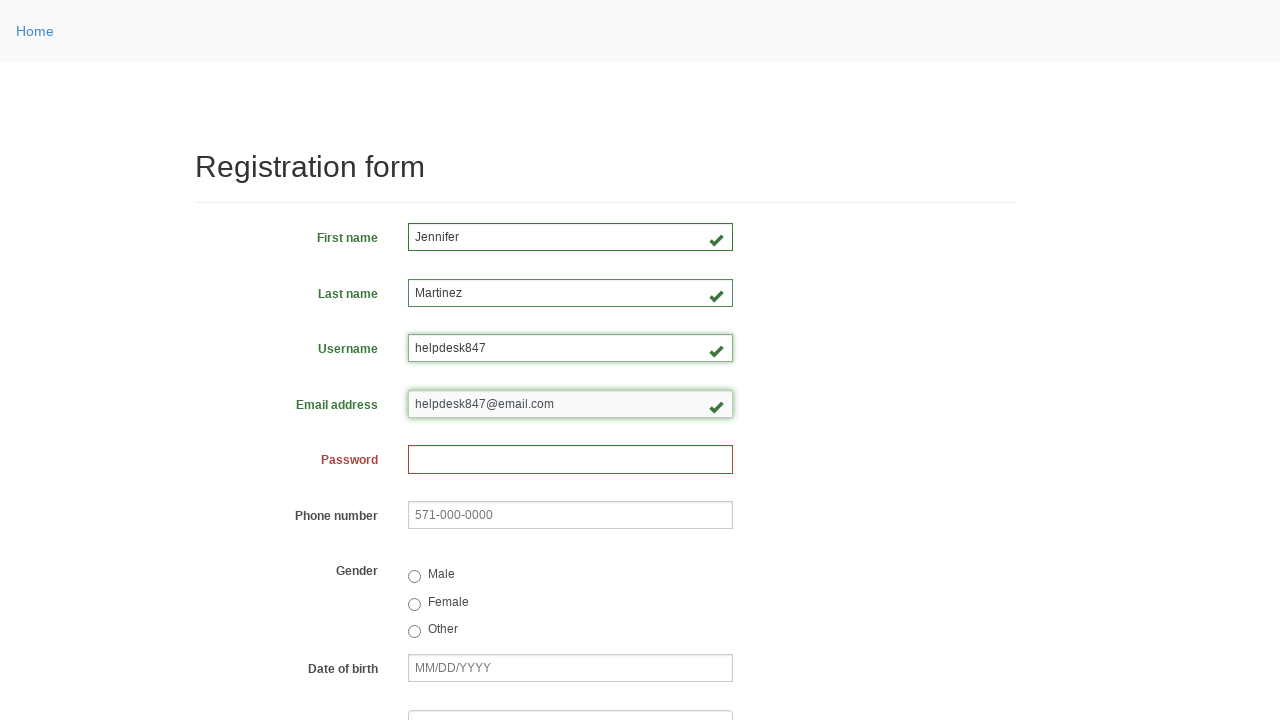

Filled password field with '92847365' on input[name='password']
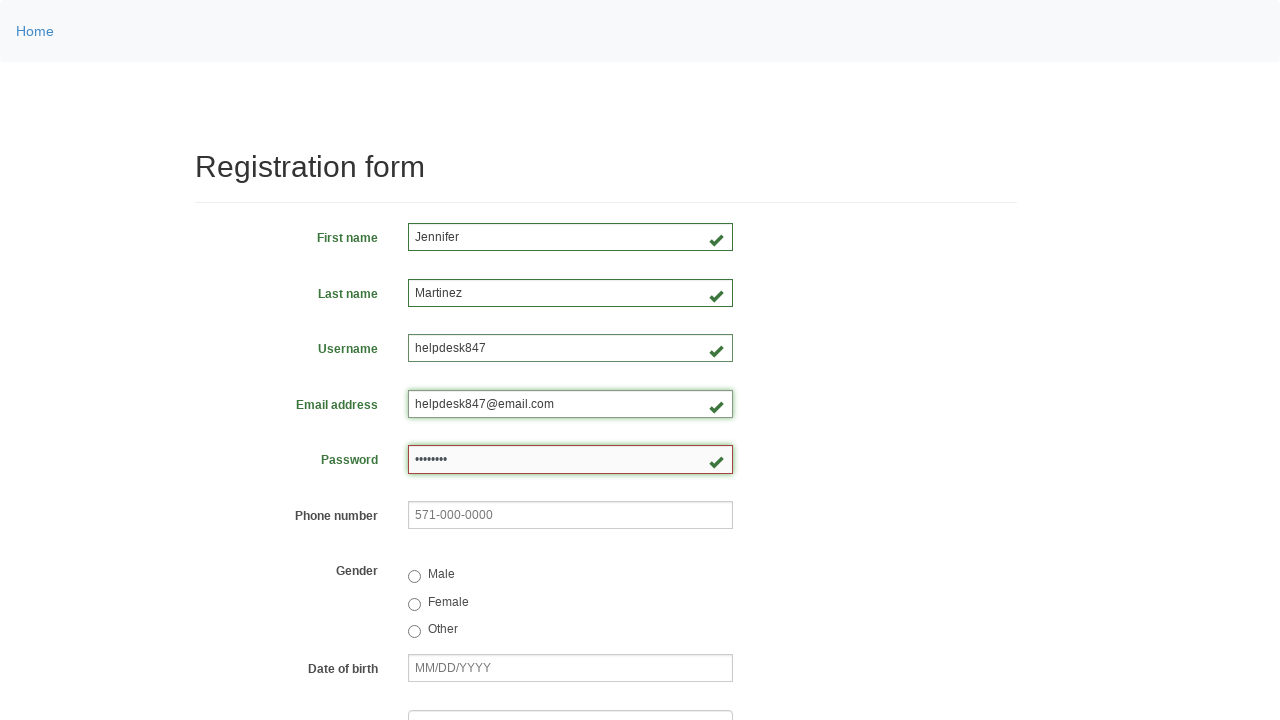

Filled phone number field with '571-234-9876' on input[name='phone']
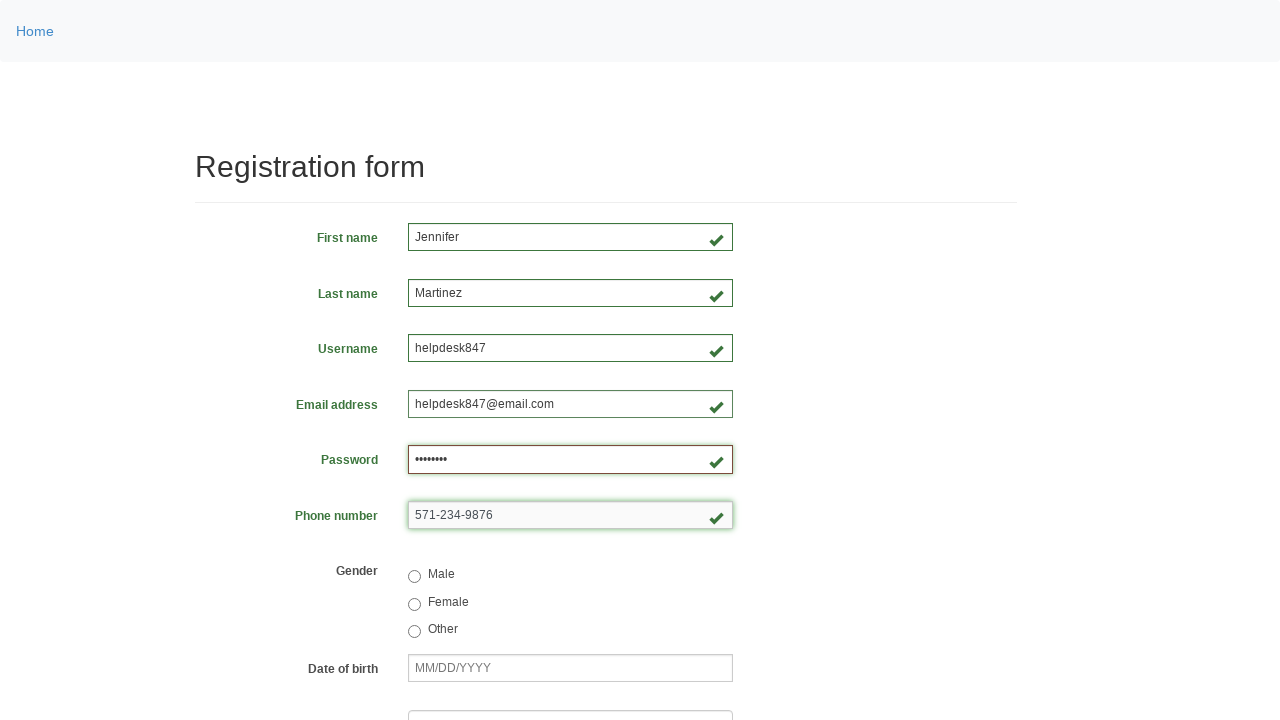

Selected female gender radio button at (414, 604) on input[value='female']
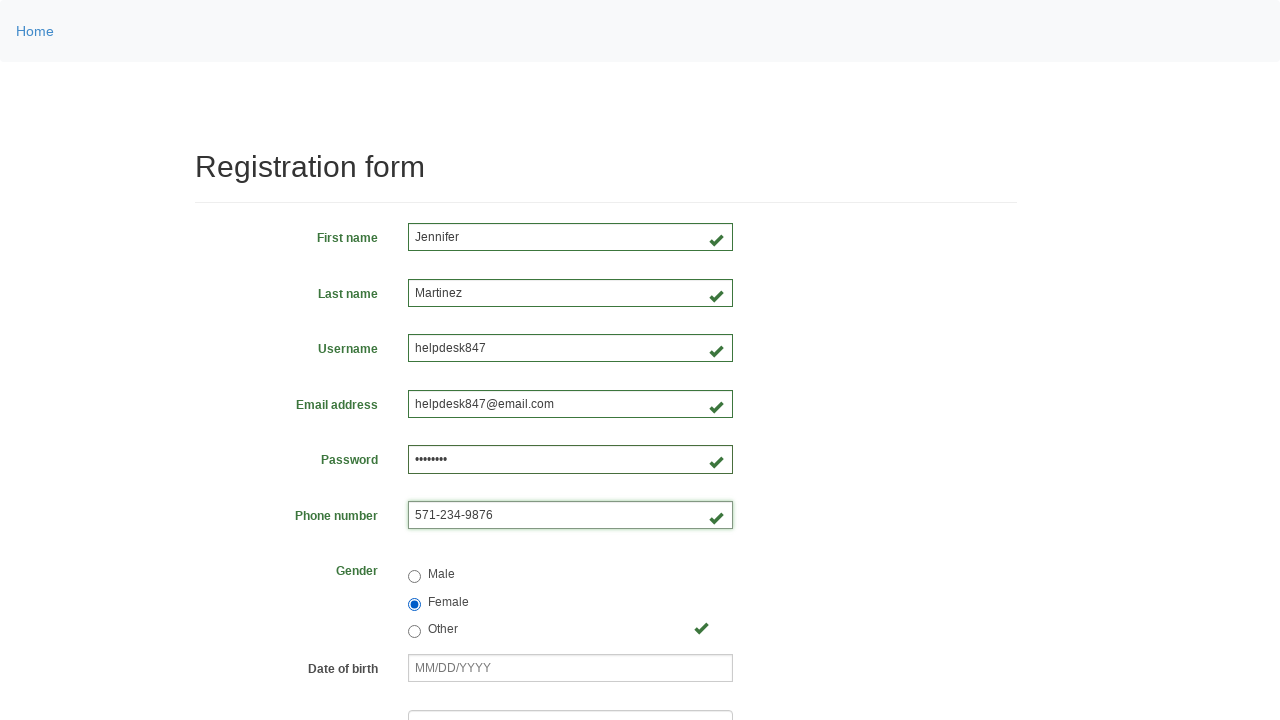

Filled birthday field with '03/08/2000' on input[name='birthday']
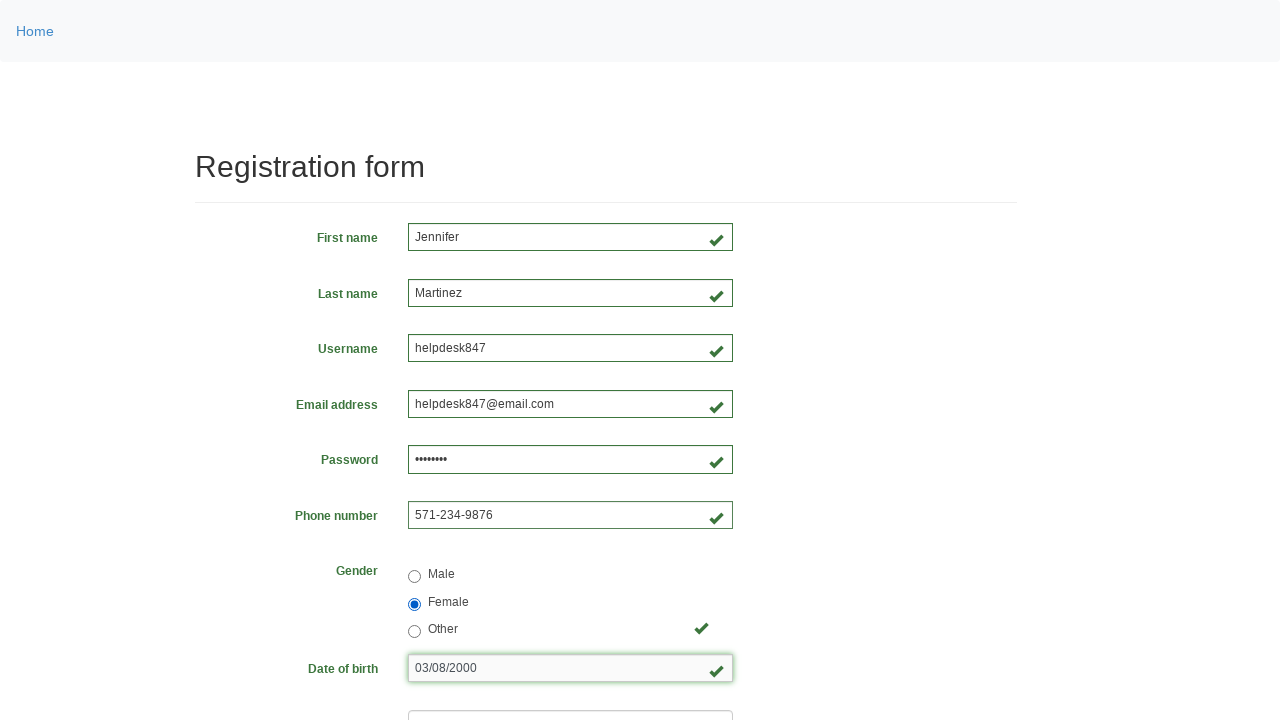

Selected department from dropdown (index 3) on select[name='department']
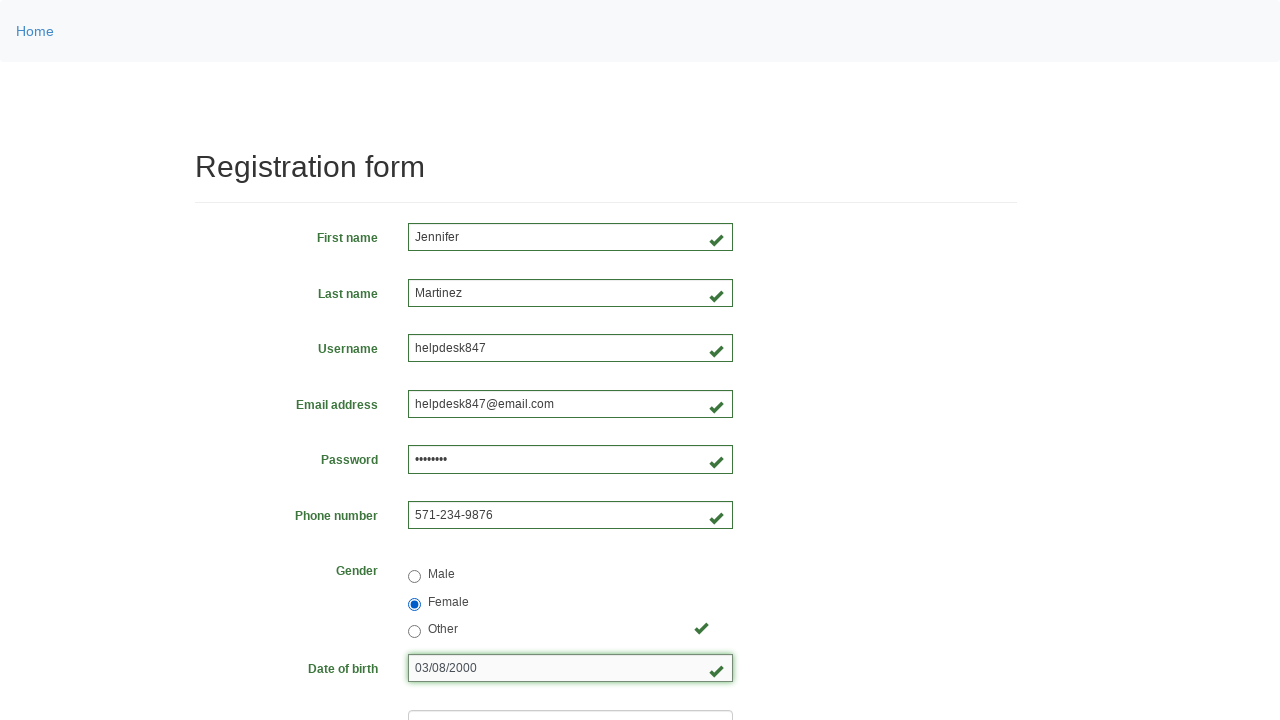

Selected job title from dropdown (index 4) on #registrationForm > div:nth-child(10) select
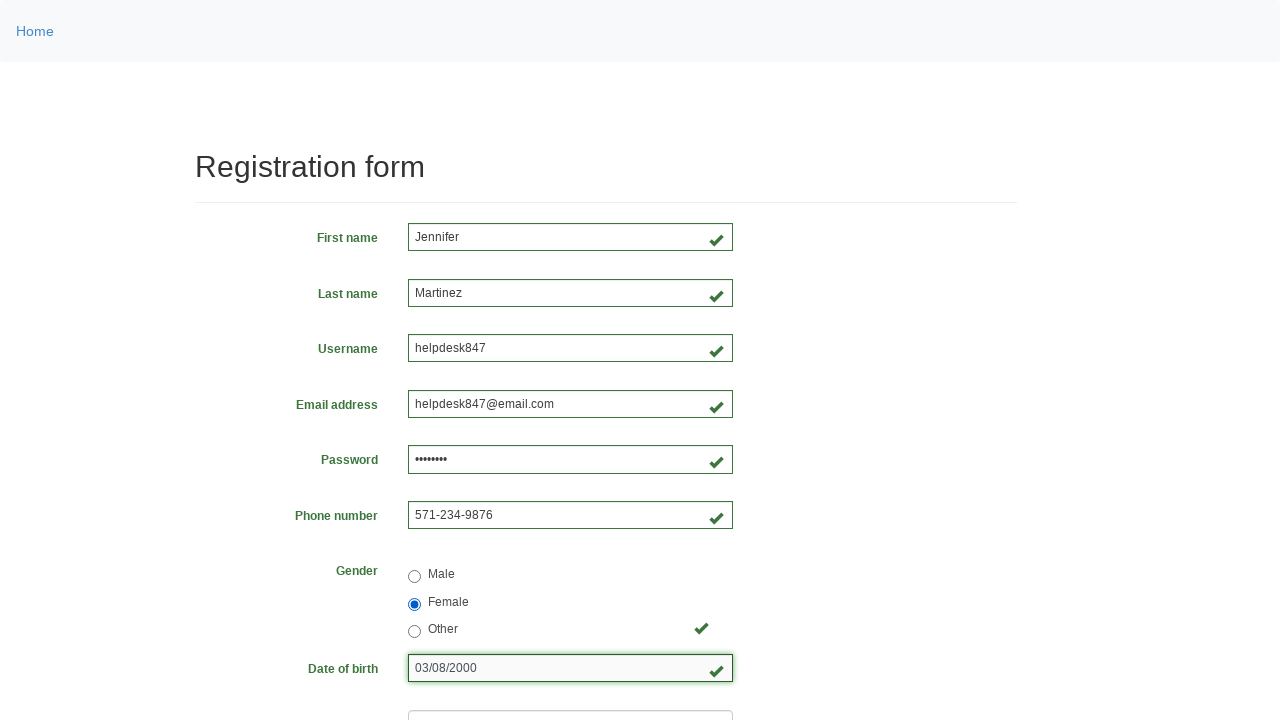

Selected programming language checkbox at (465, 468) on #inlineCheckbox2
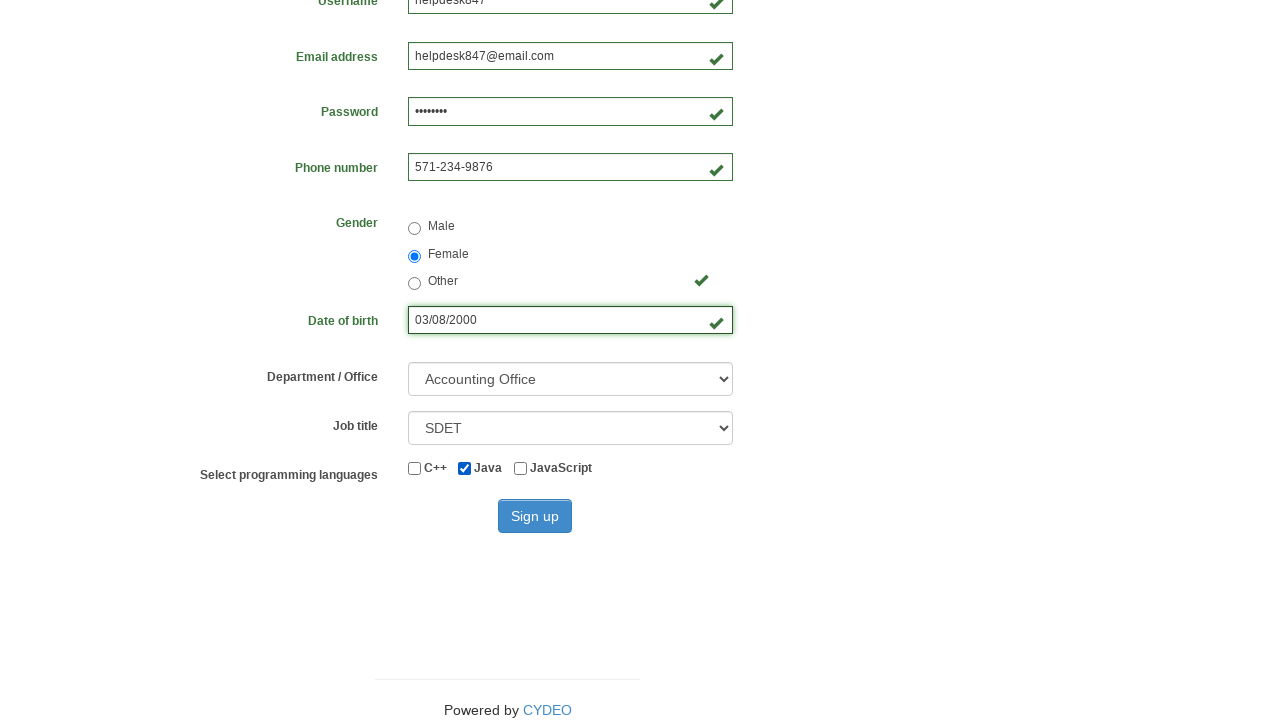

Clicked sign up button at (535, 516) on #wooden_spoon
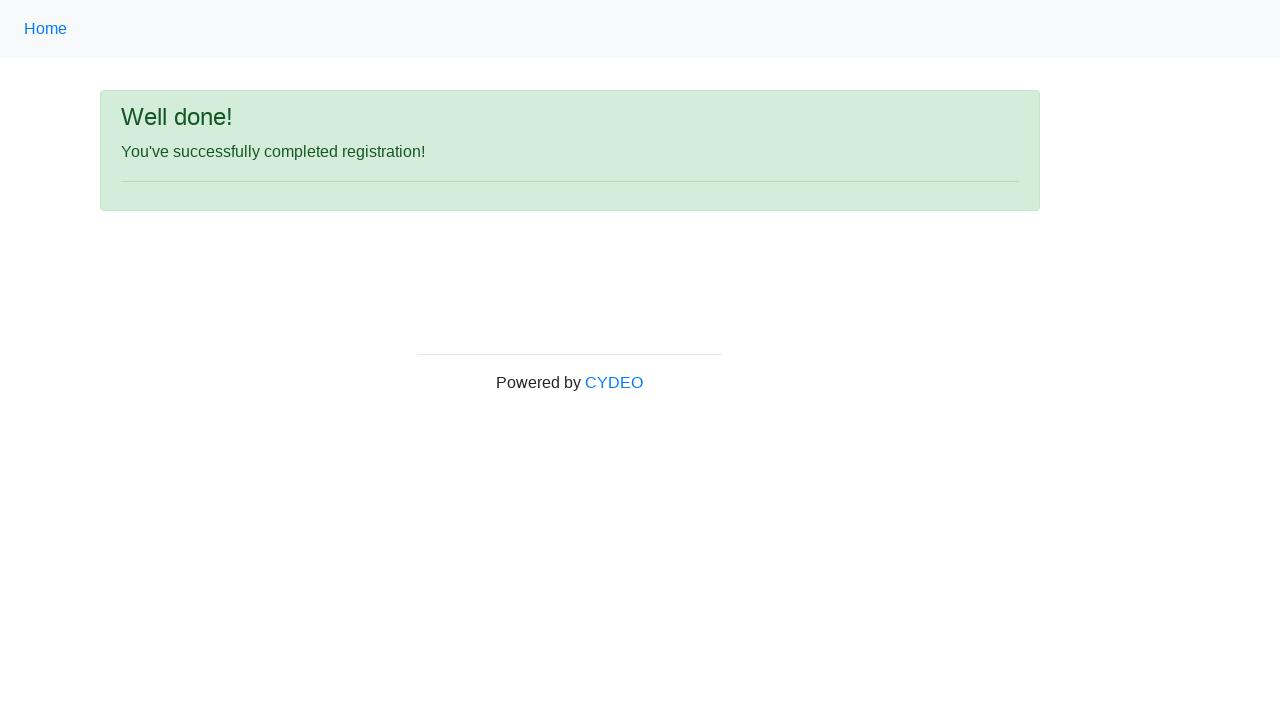

Success message paragraph element loaded
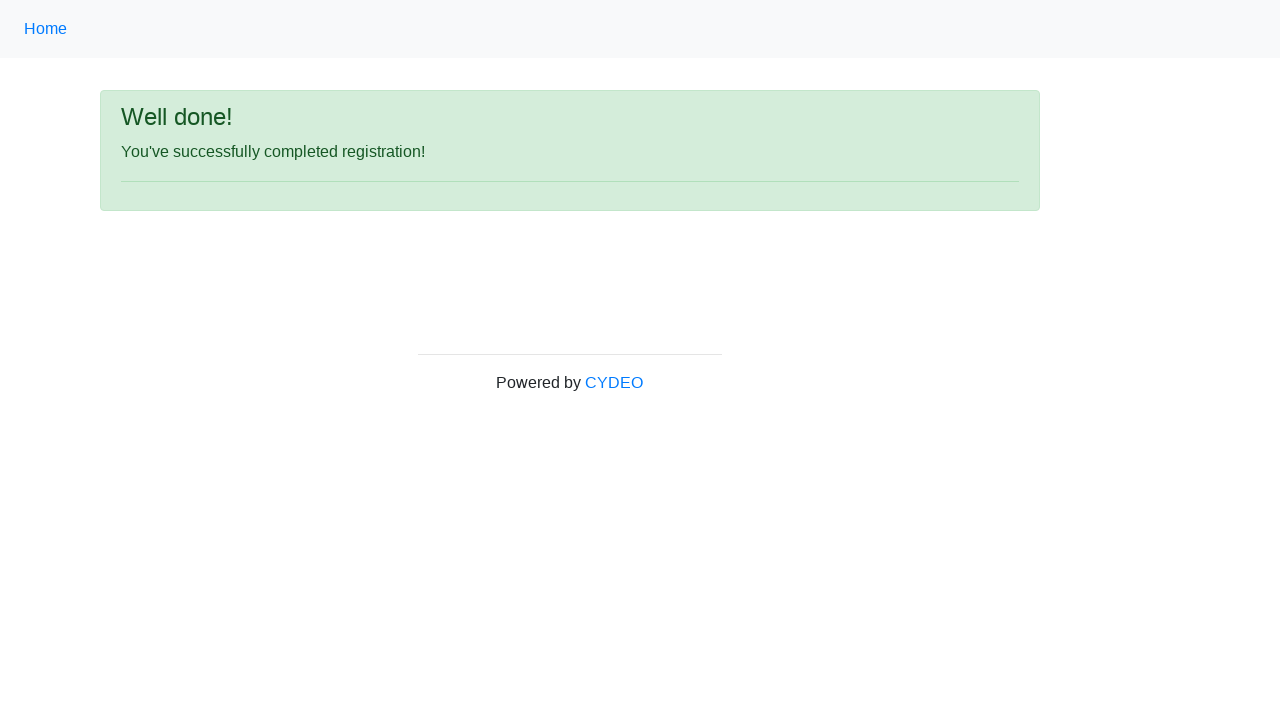

Located success message element
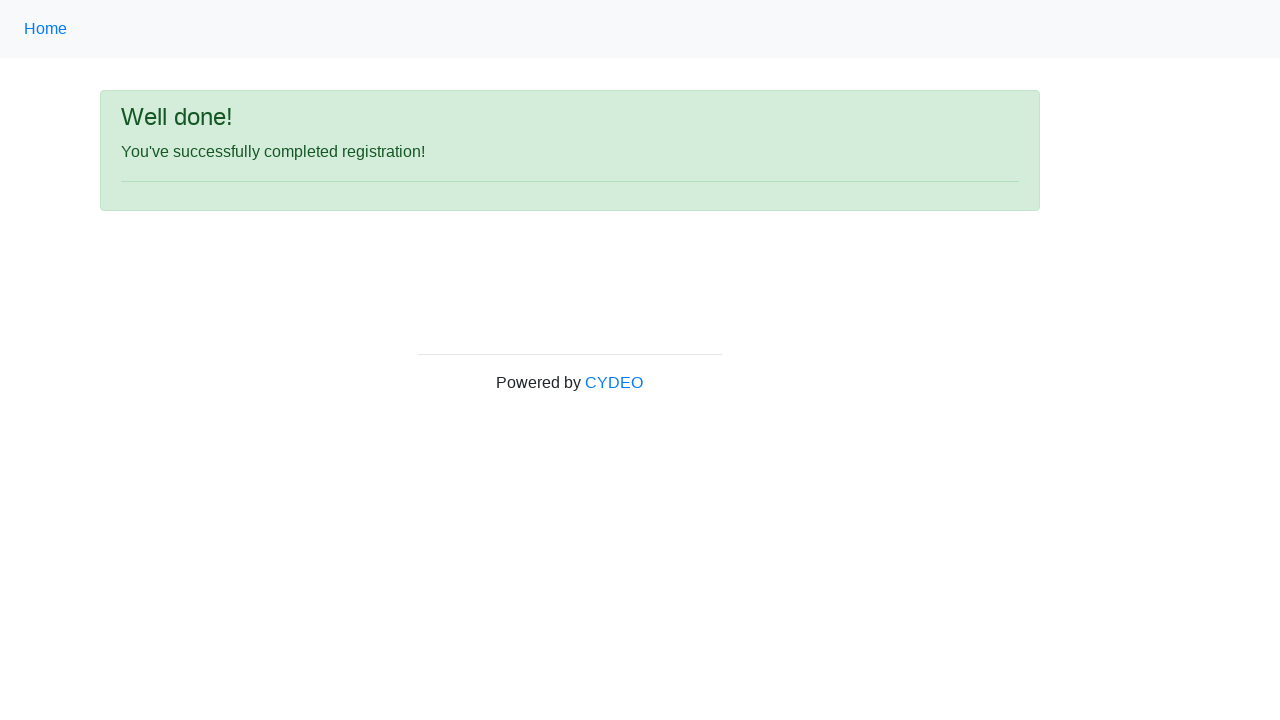

Verified success message is visible - registration form submission successful
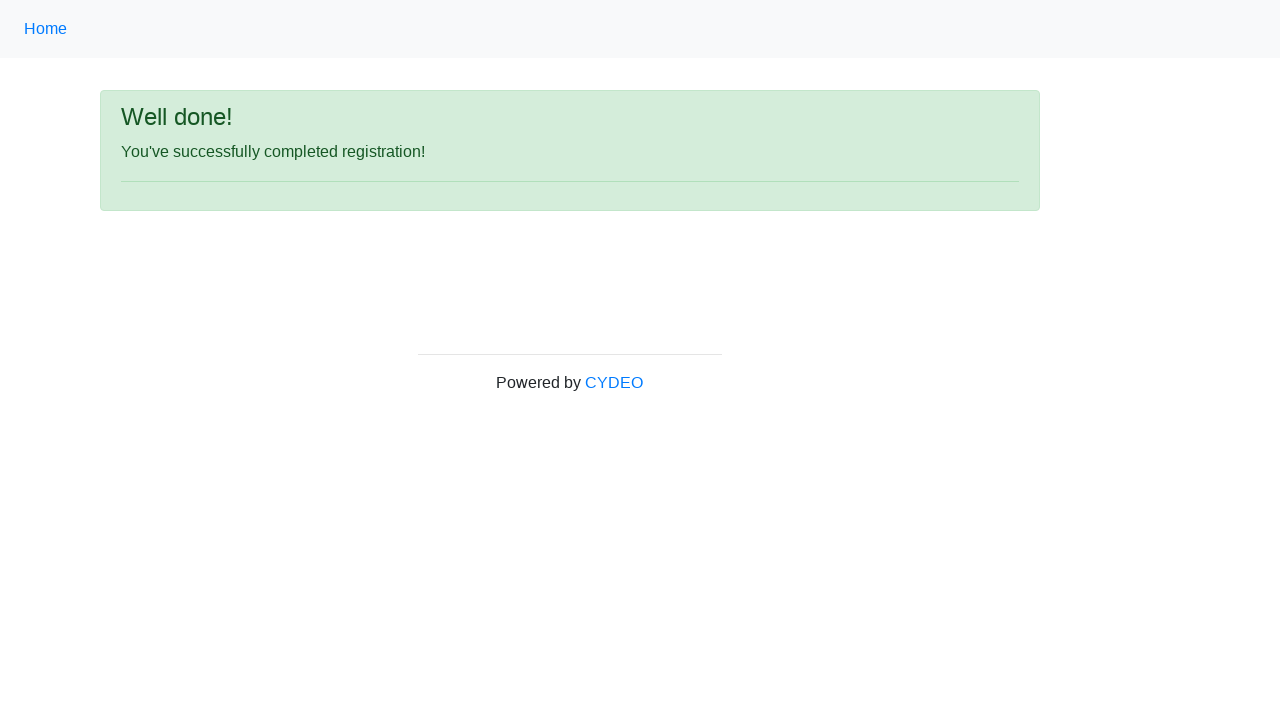

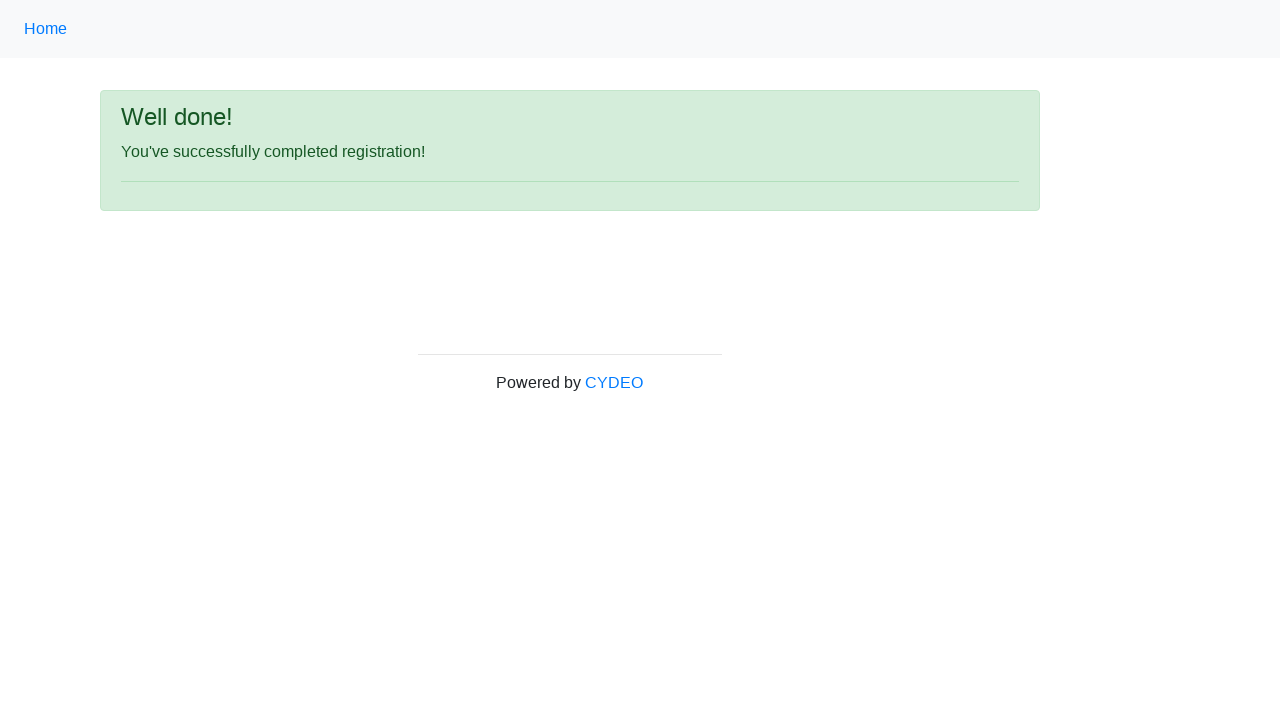